Tests dynamic controls by clicking Remove button, verifying "It's gone!" message, clicking Add button, and verifying "It's back" message using implicit waits

Starting URL: https://the-internet.herokuapp.com/dynamic_controls

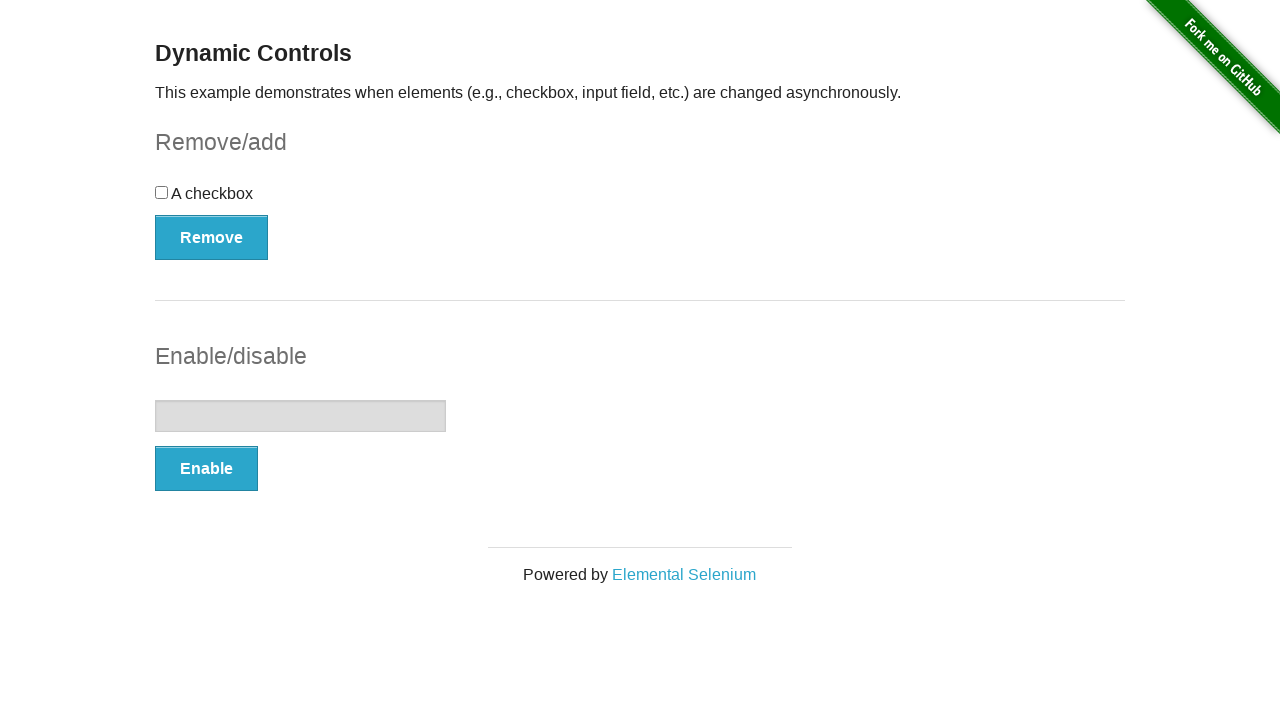

Navigated to dynamic controls page
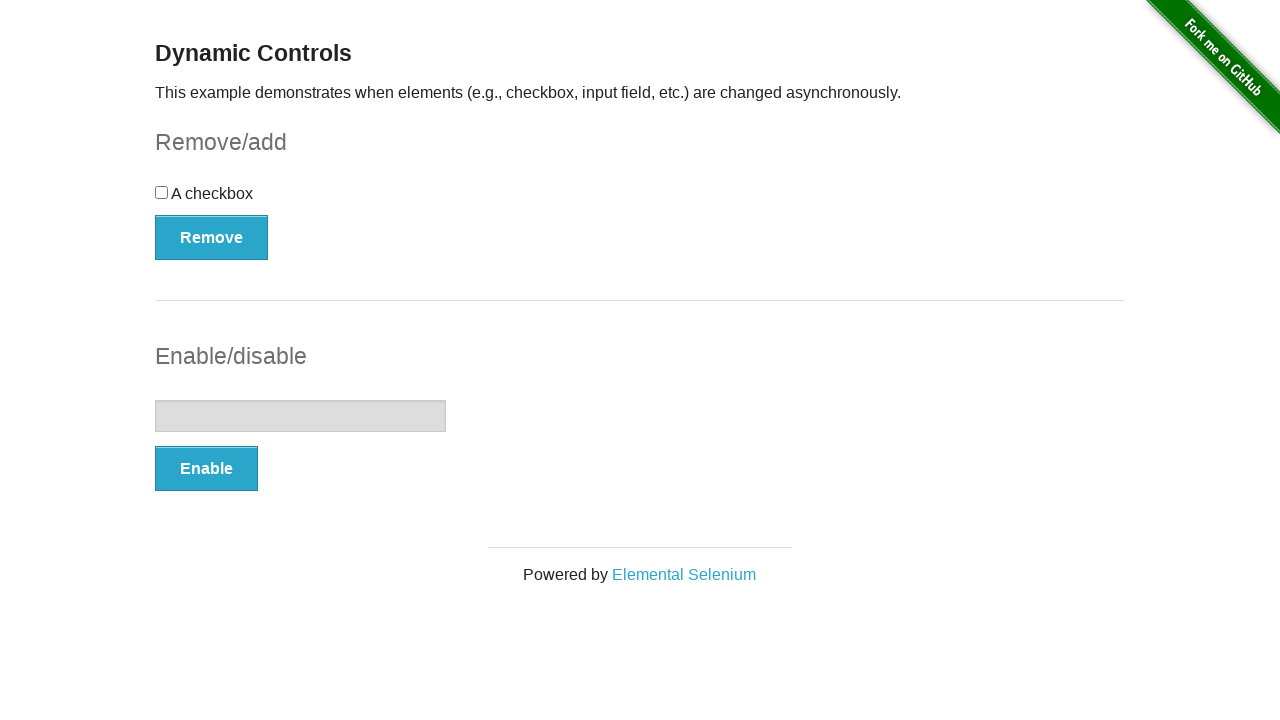

Clicked Remove button at (212, 237) on button:has-text('Remove')
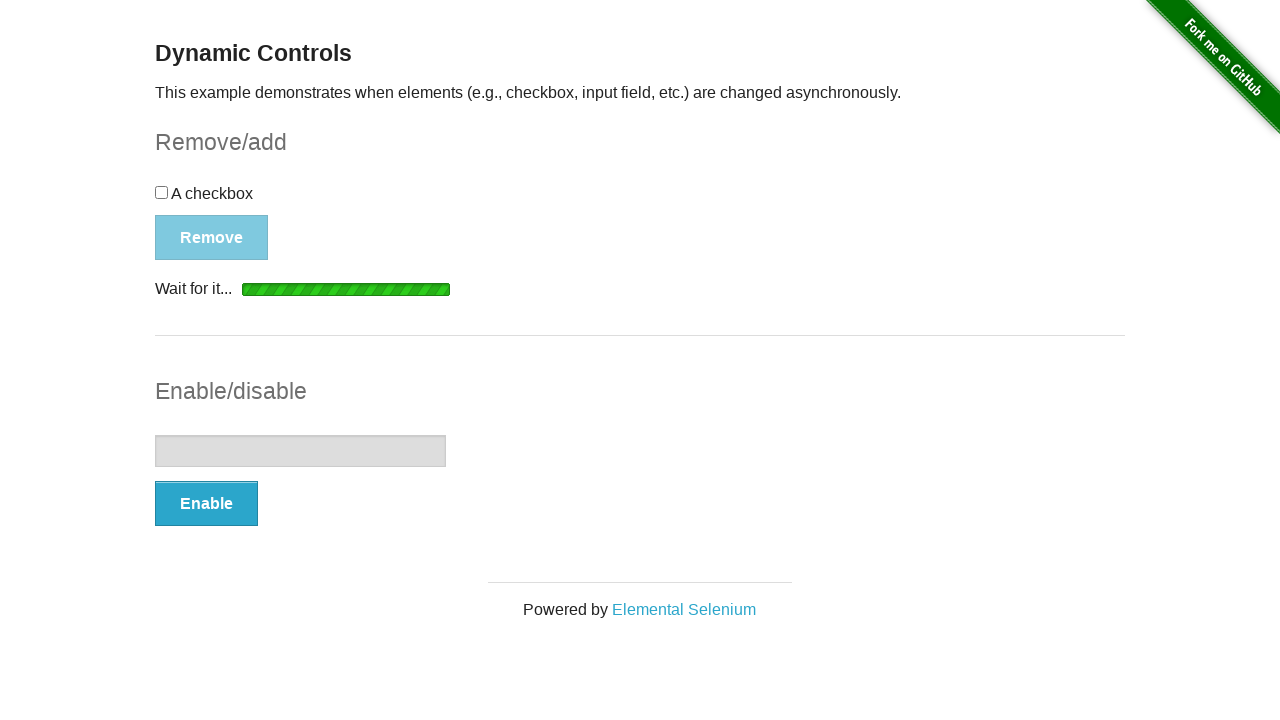

Verified "It's gone!" message appeared after removing element
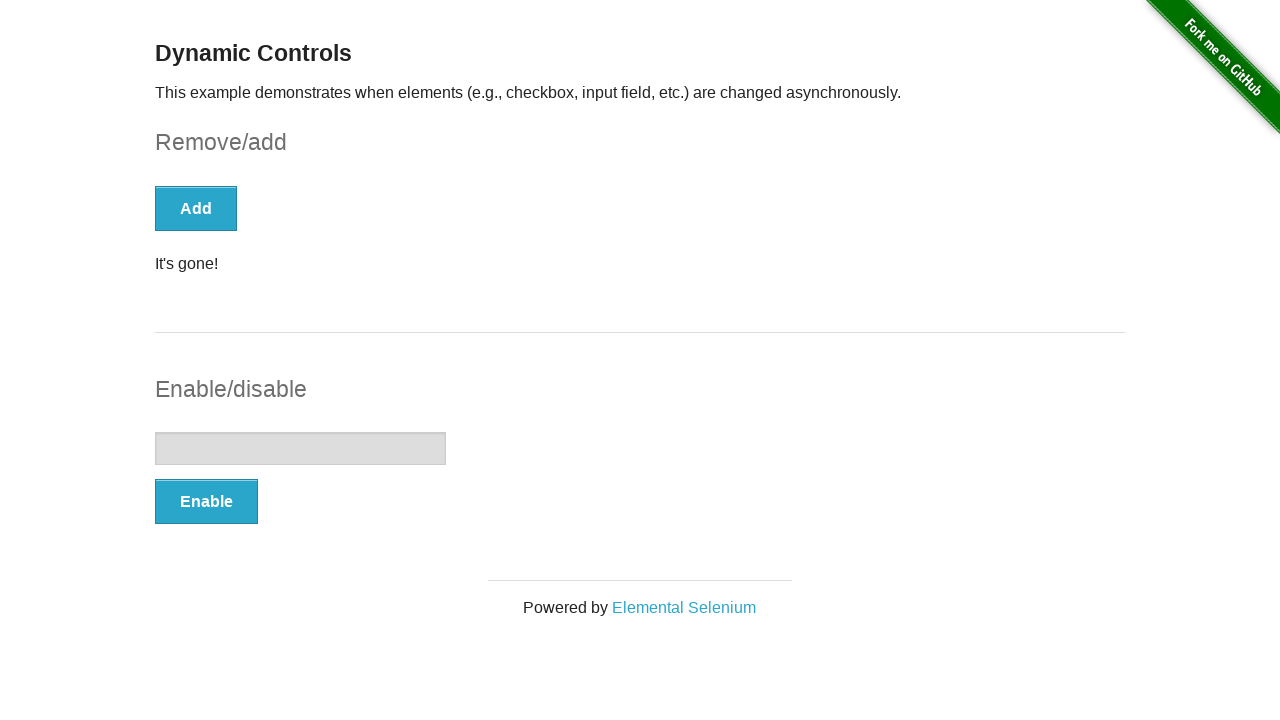

Clicked Add button at (196, 208) on button:has-text('Add')
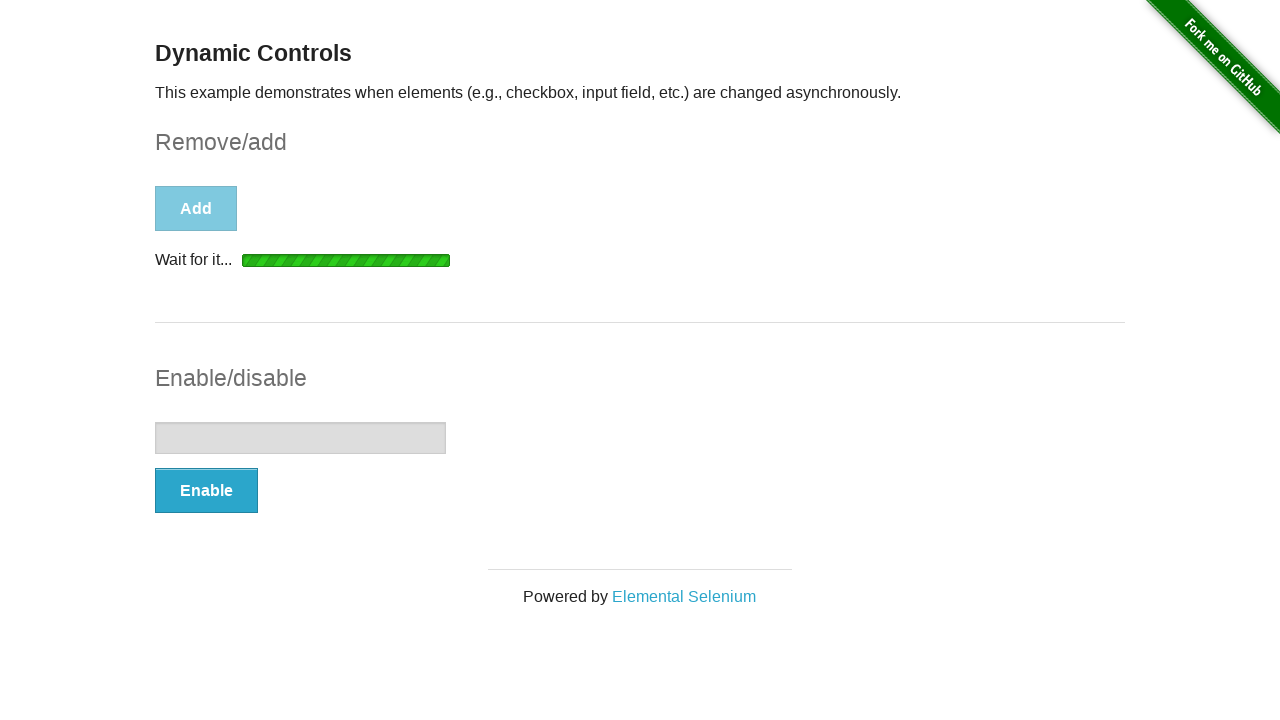

Verified "It's back" message appeared after adding element back
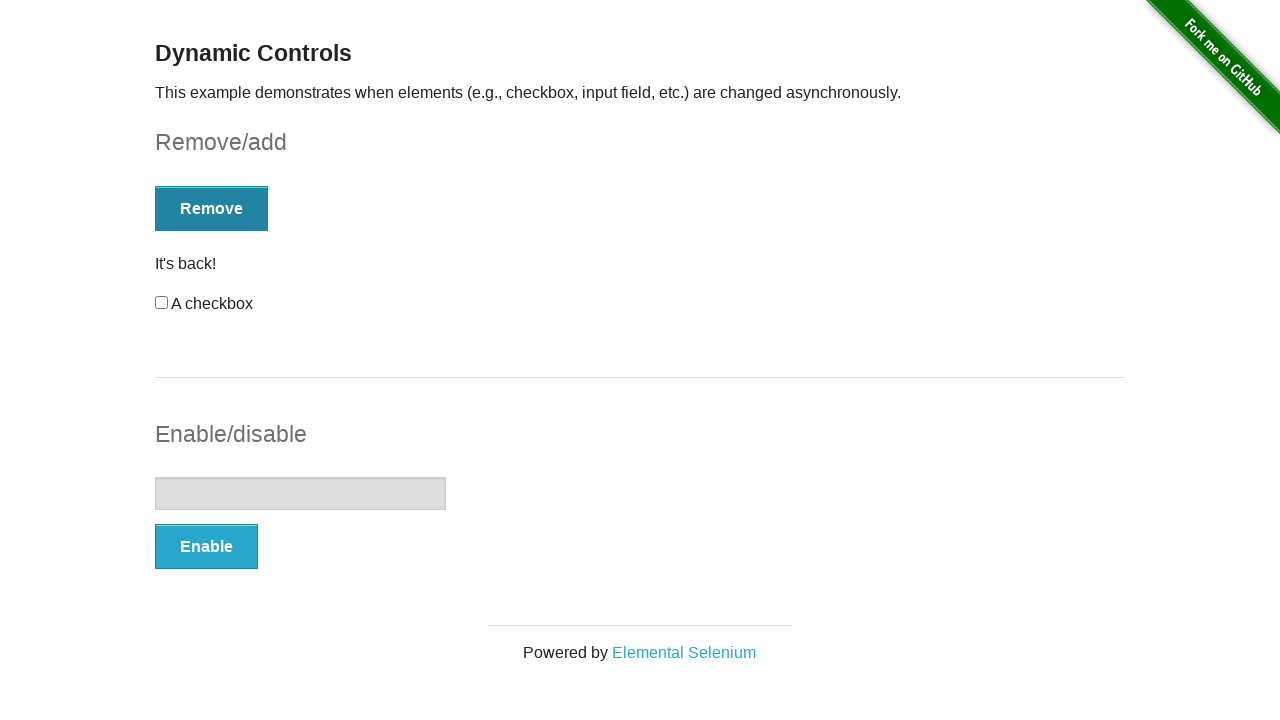

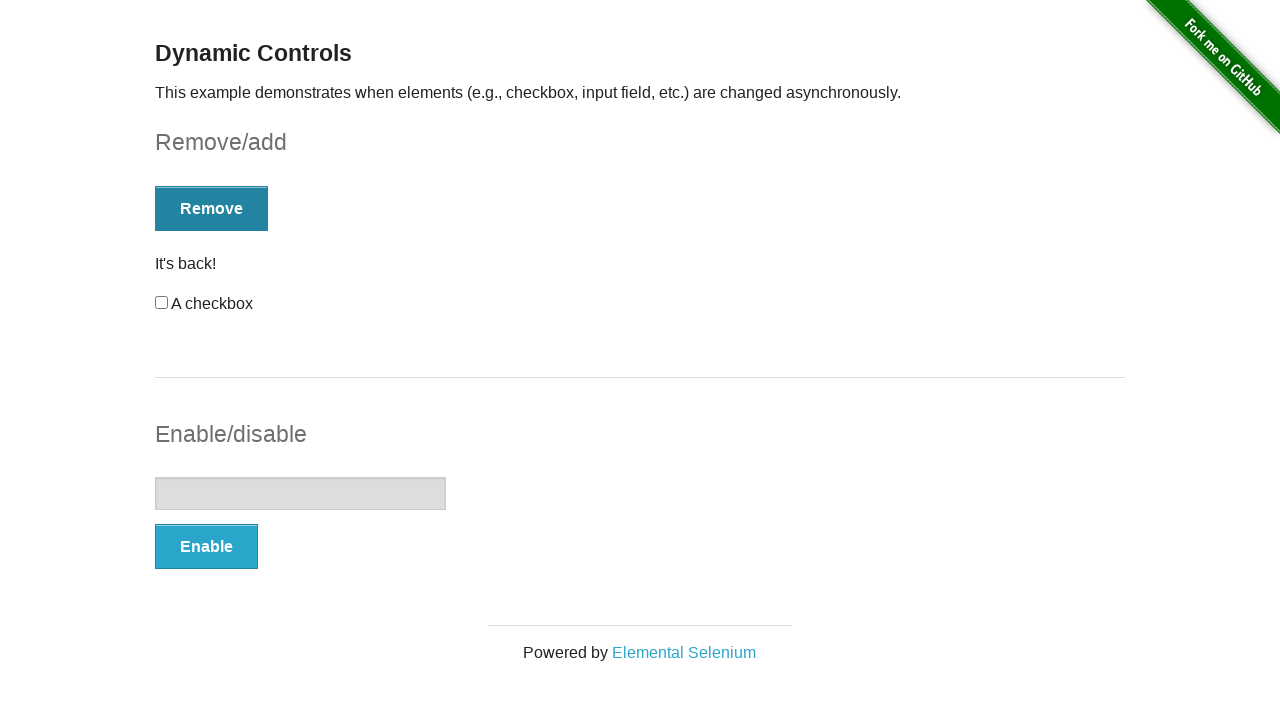